Tests navigation to the Auto Complete widget section by clicking on Widgets and then the Auto Complete submenu item

Starting URL: https://demoqa.com

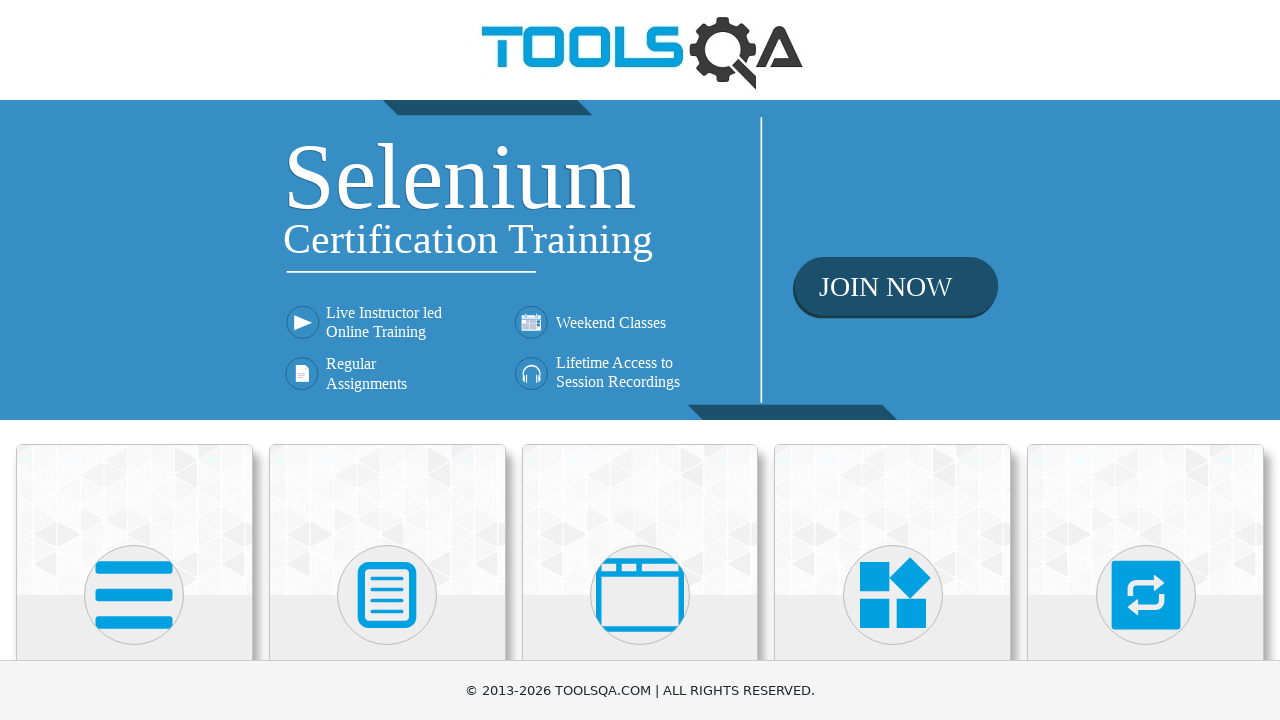

Clicked on Widgets section from homepage at (893, 360) on text=Widgets
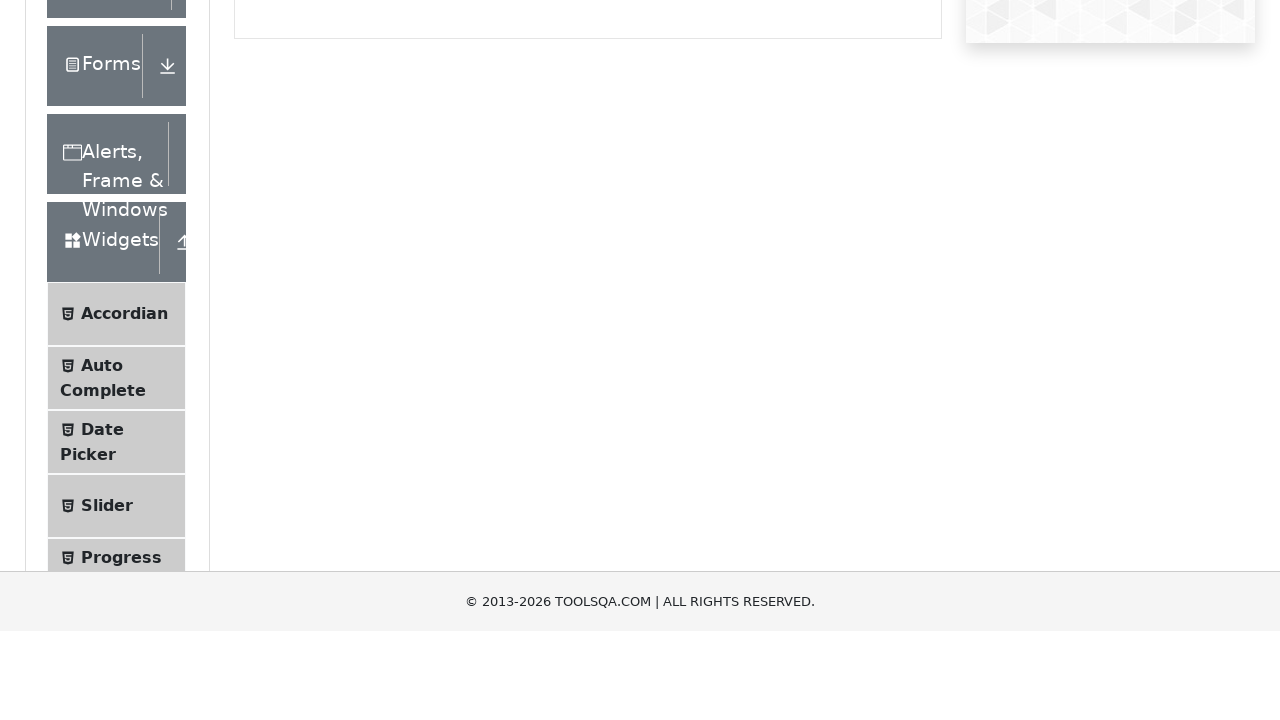

Located Auto Complete submenu item
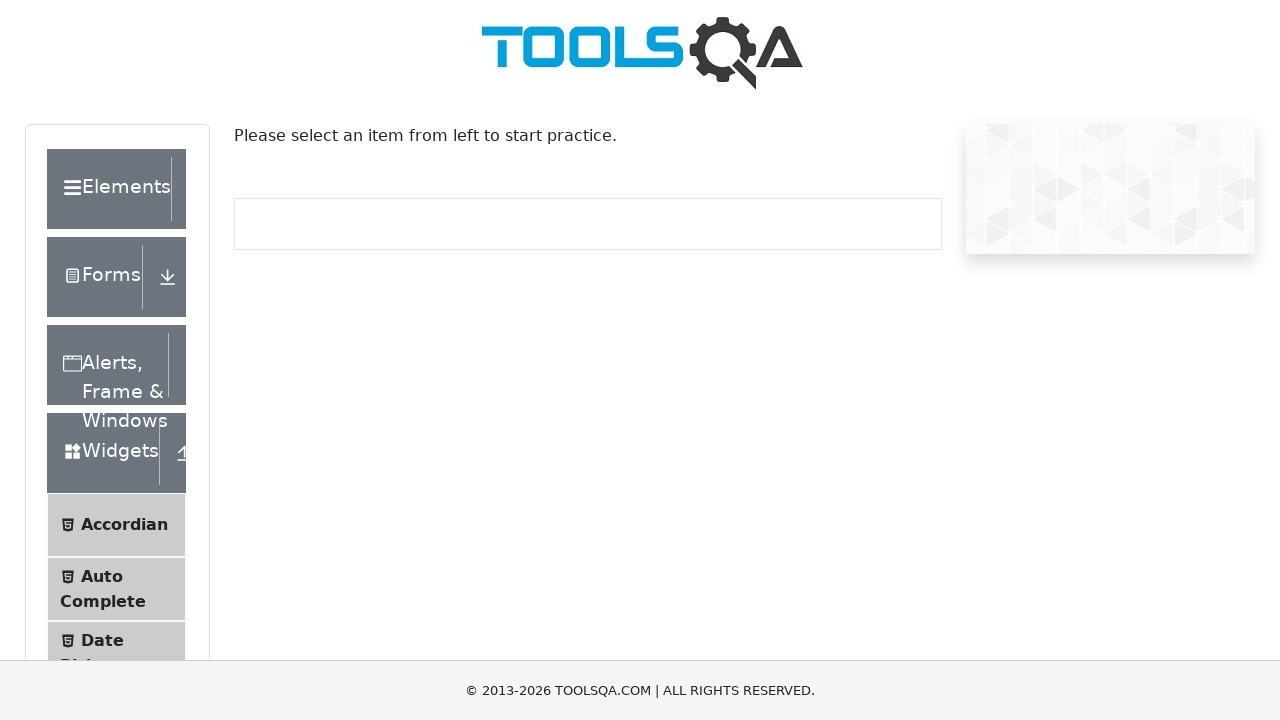

Scrolled Auto Complete submenu item into view
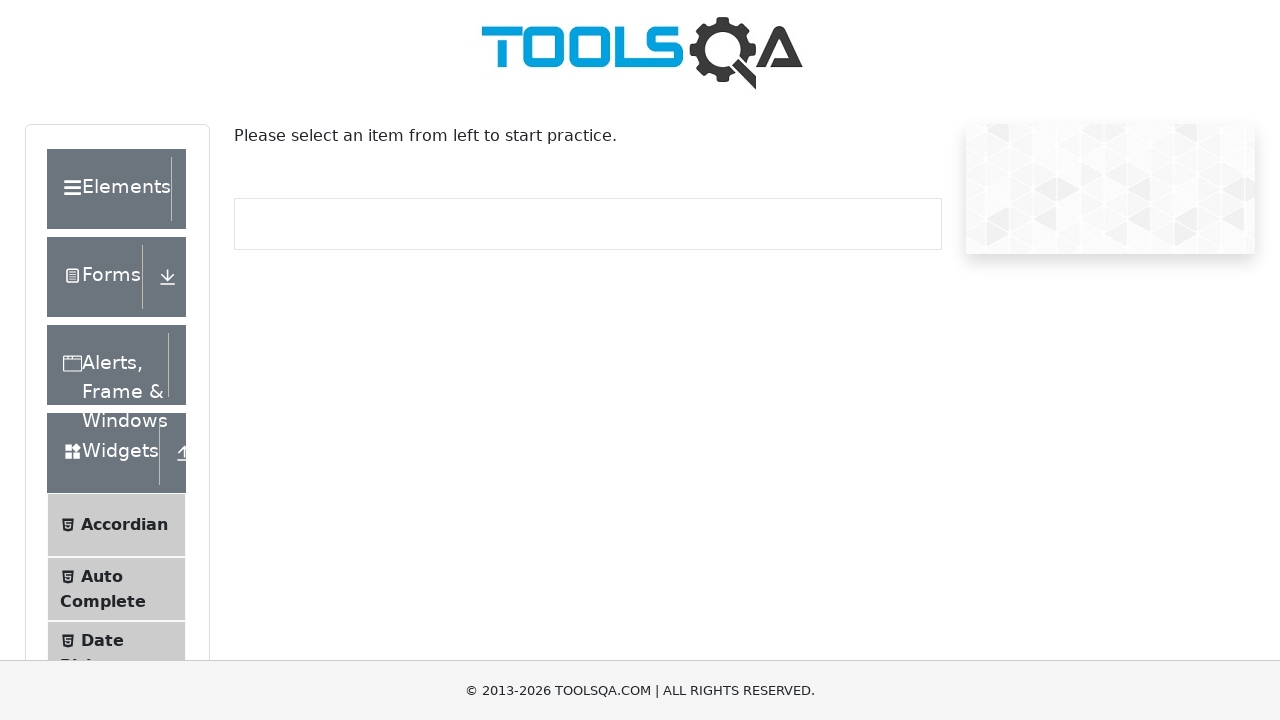

Clicked on Auto Complete submenu item at (102, 576) on xpath=//*[normalize-space(text())='Auto Complete']
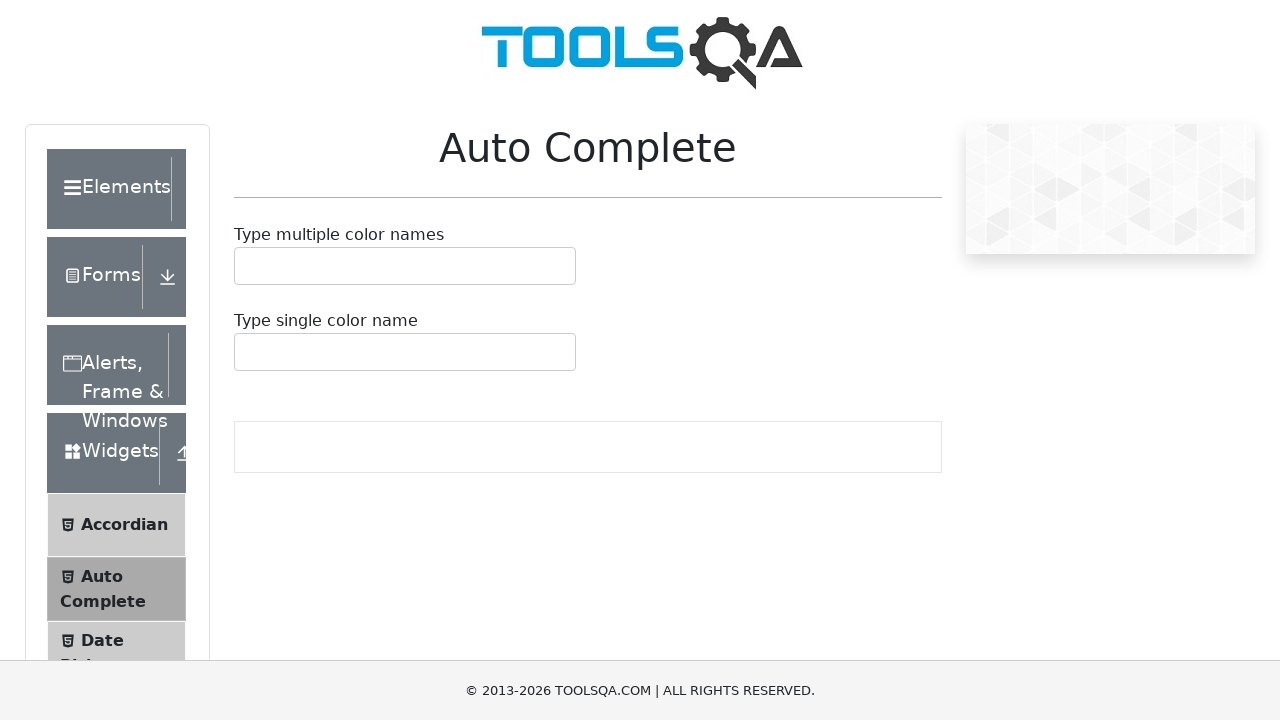

Auto Complete page loaded and title verified
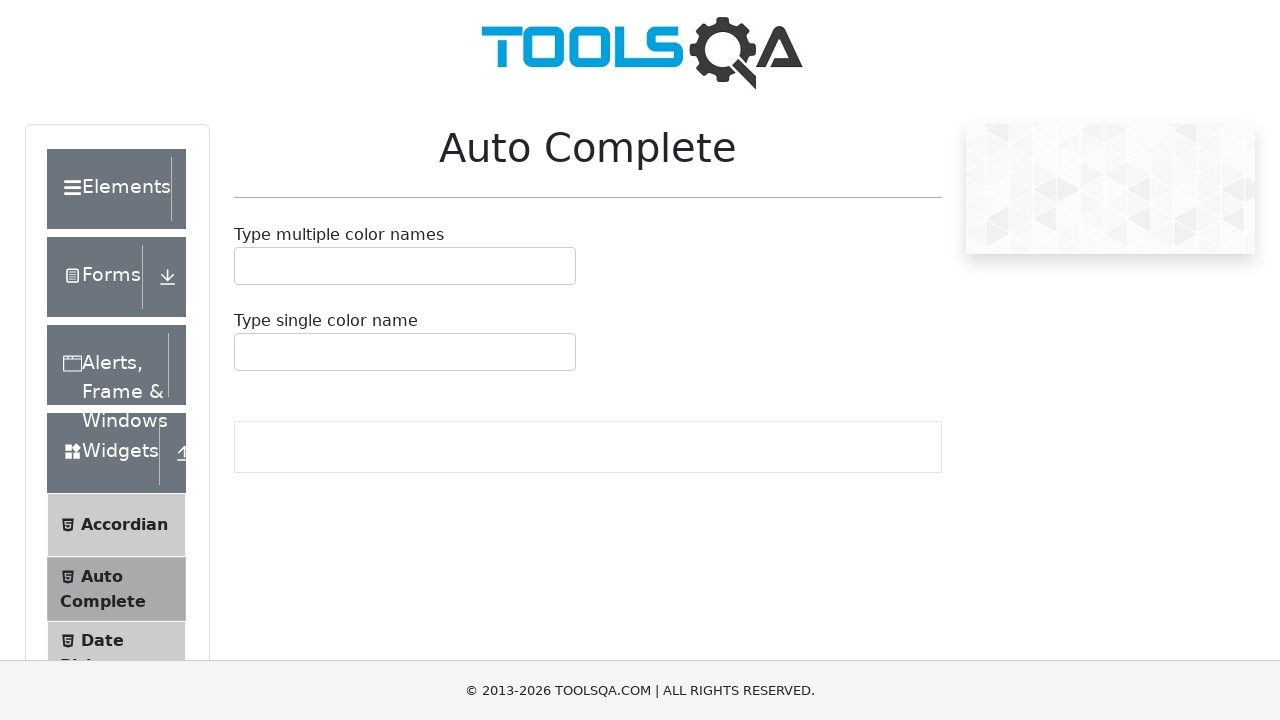

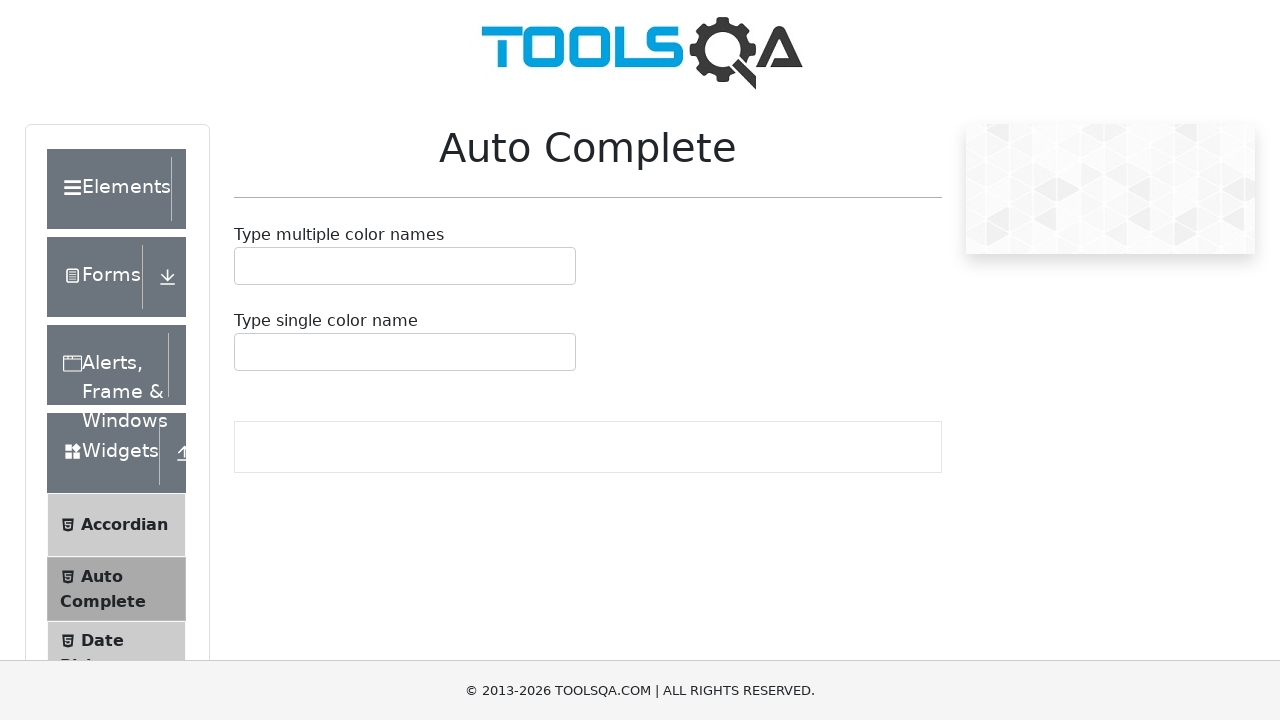